Tests dropdown selection functionality by selecting an option

Starting URL: https://the-internet.herokuapp.com/dropdown

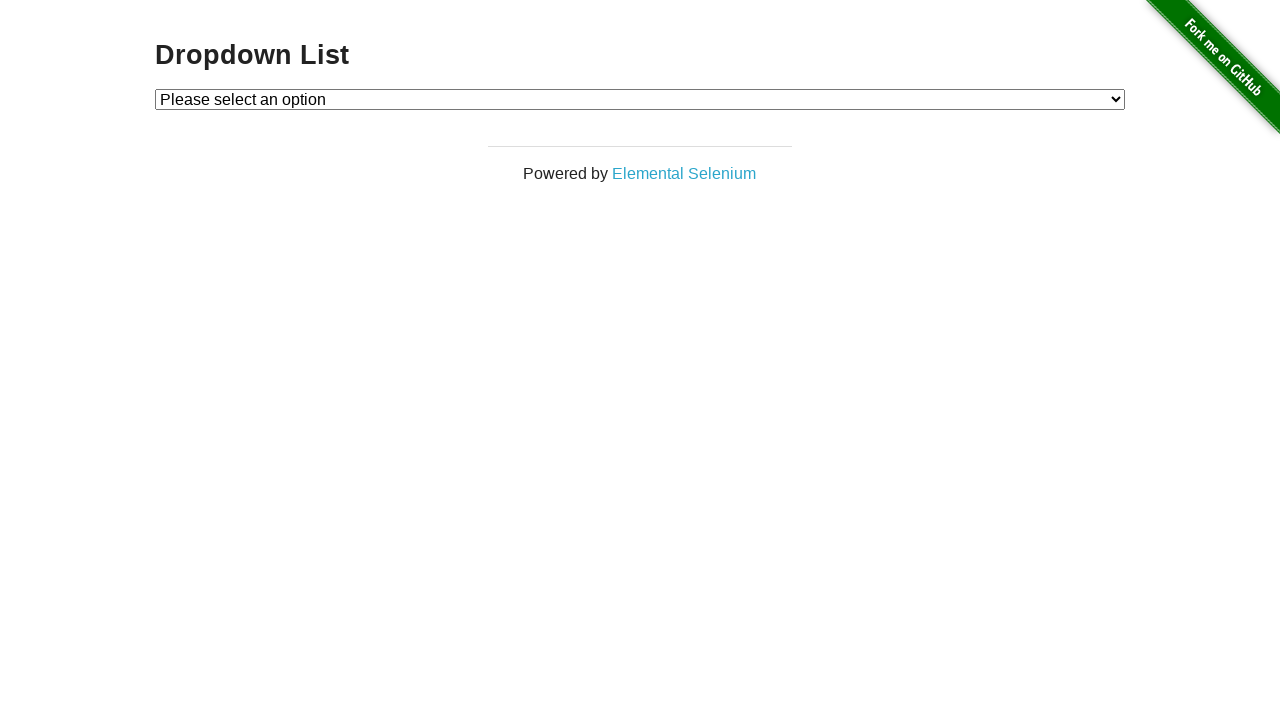

Selected option 1 from dropdown menu on #dropdown
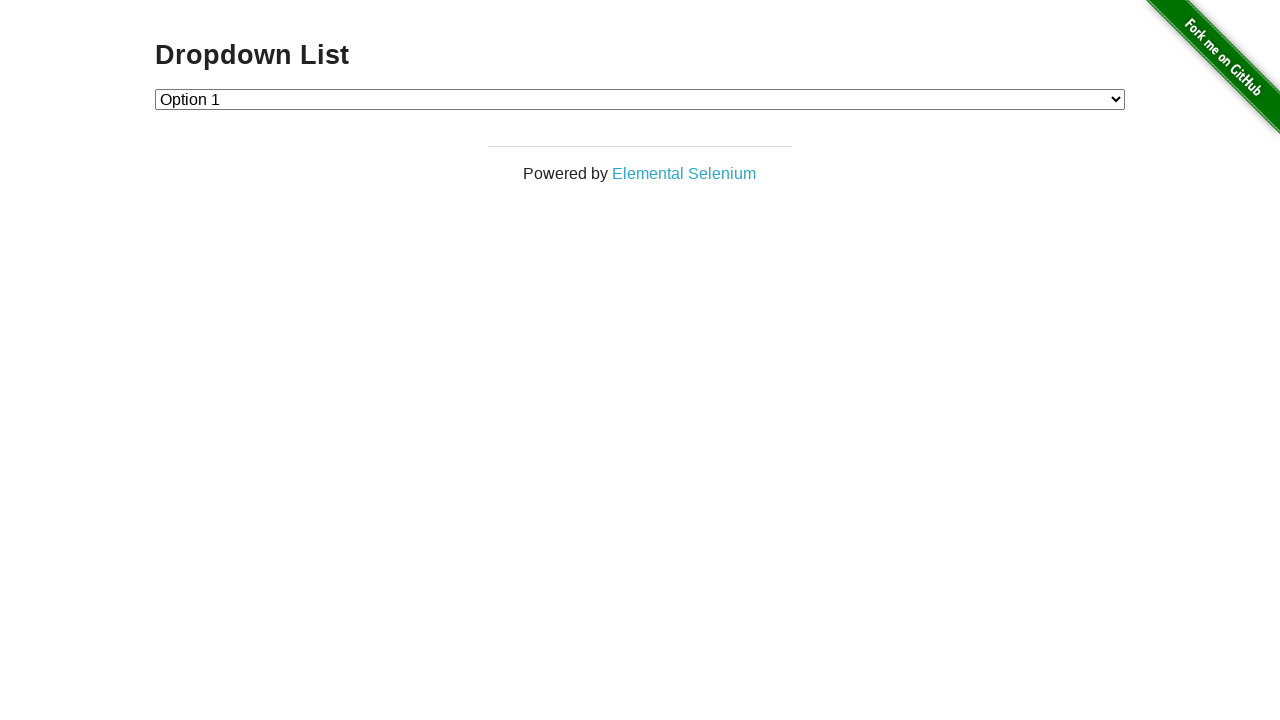

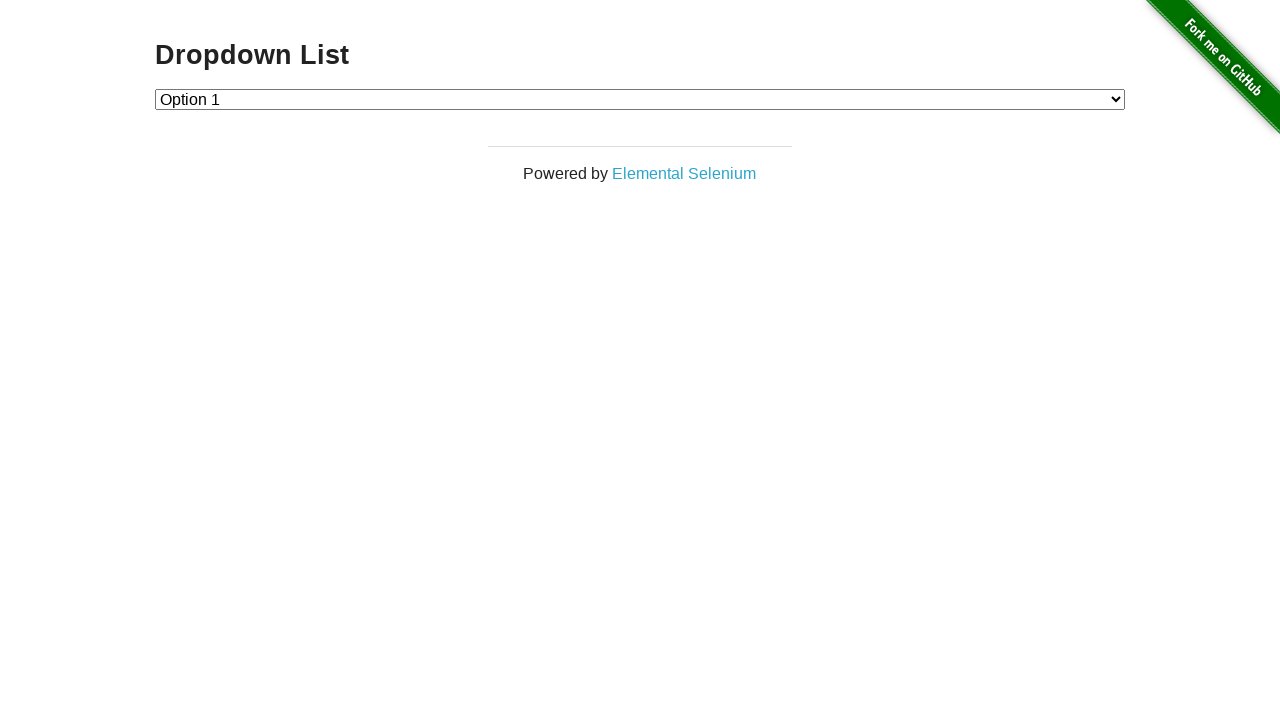